Tests child window handling using JavaScript to force open a new tab and validates email content on the child page

Starting URL: https://rahulshettyacademy.com/loginpagePractise/

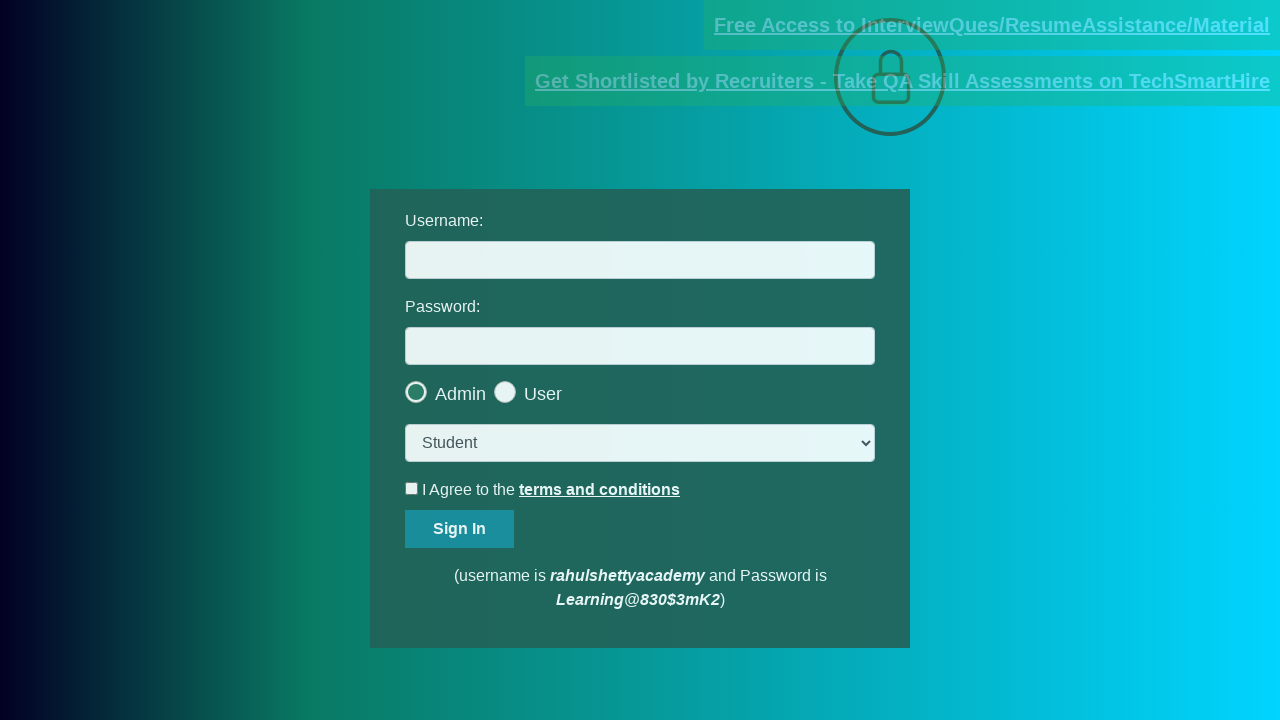

Executed JavaScript to open blinking text link in new tab
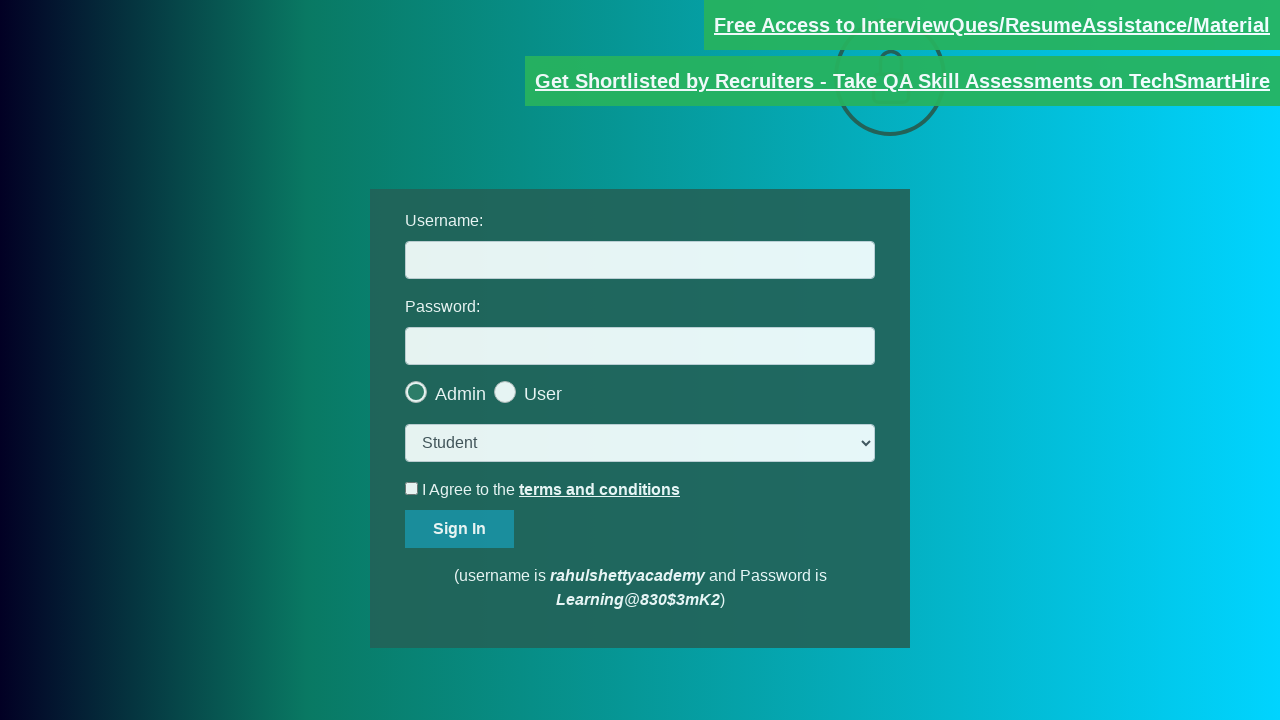

Captured new child page from popup
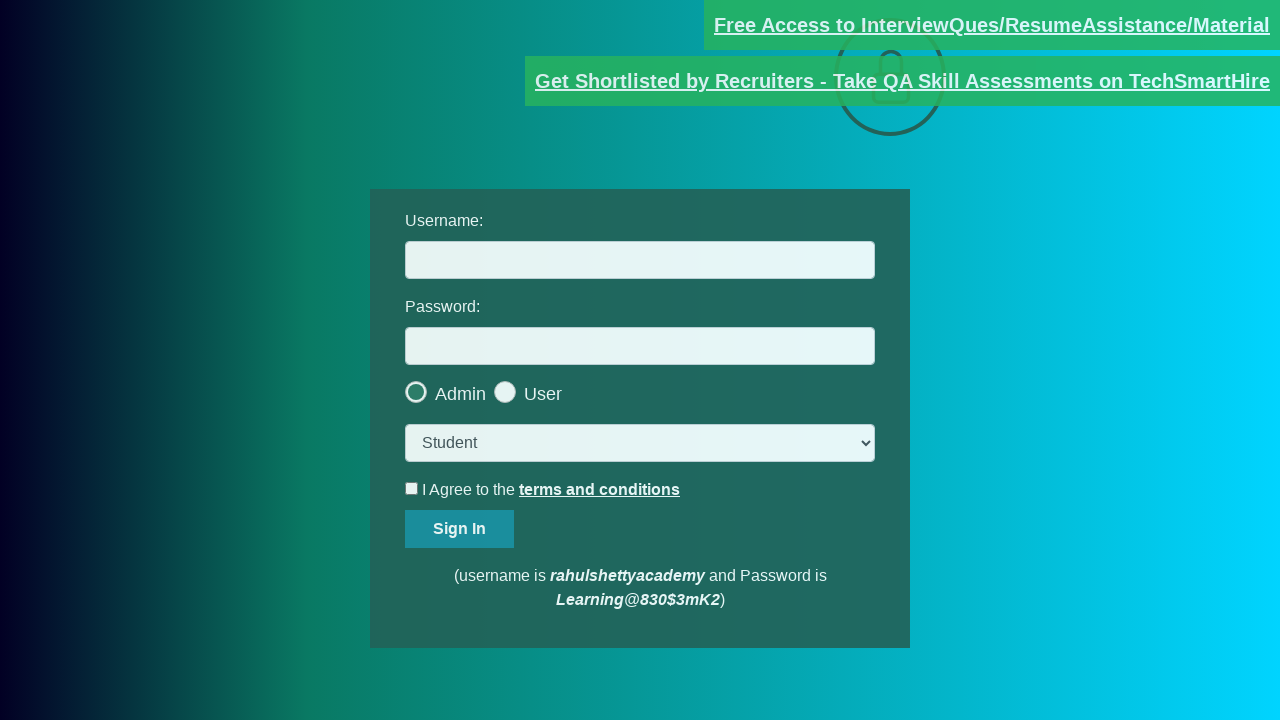

Child page fully loaded
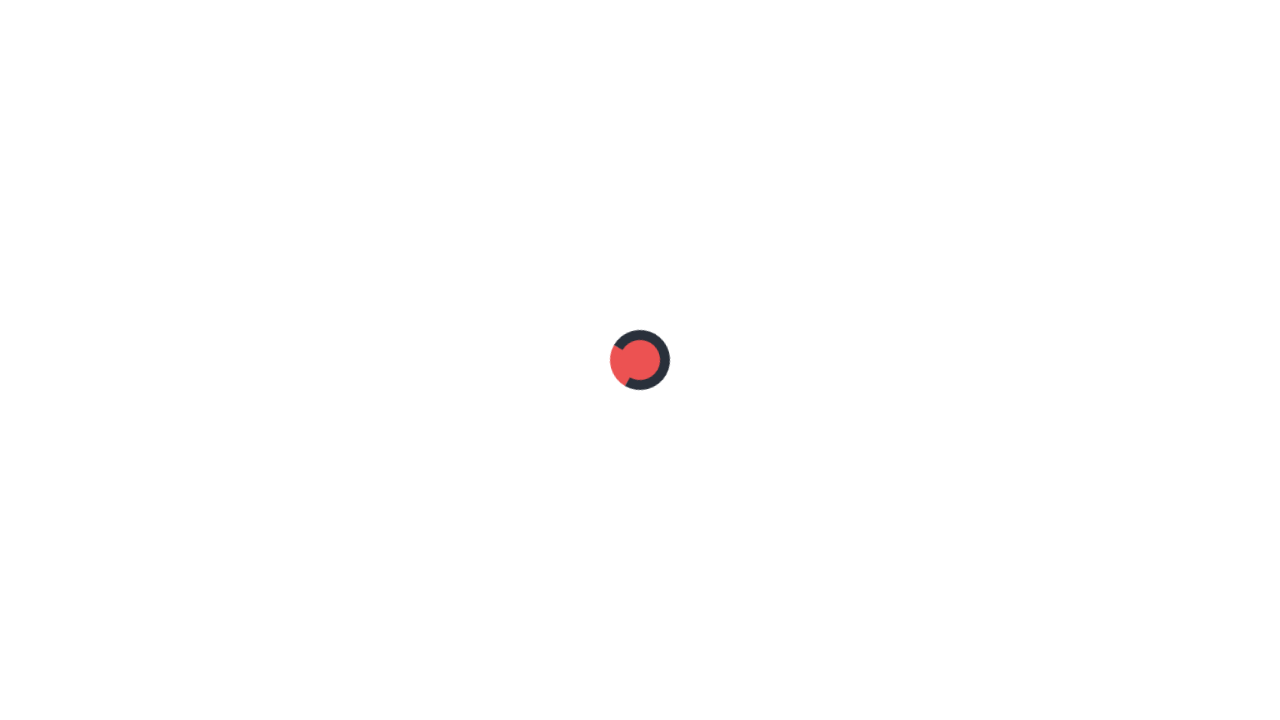

Retrieved text content from .red element on child page
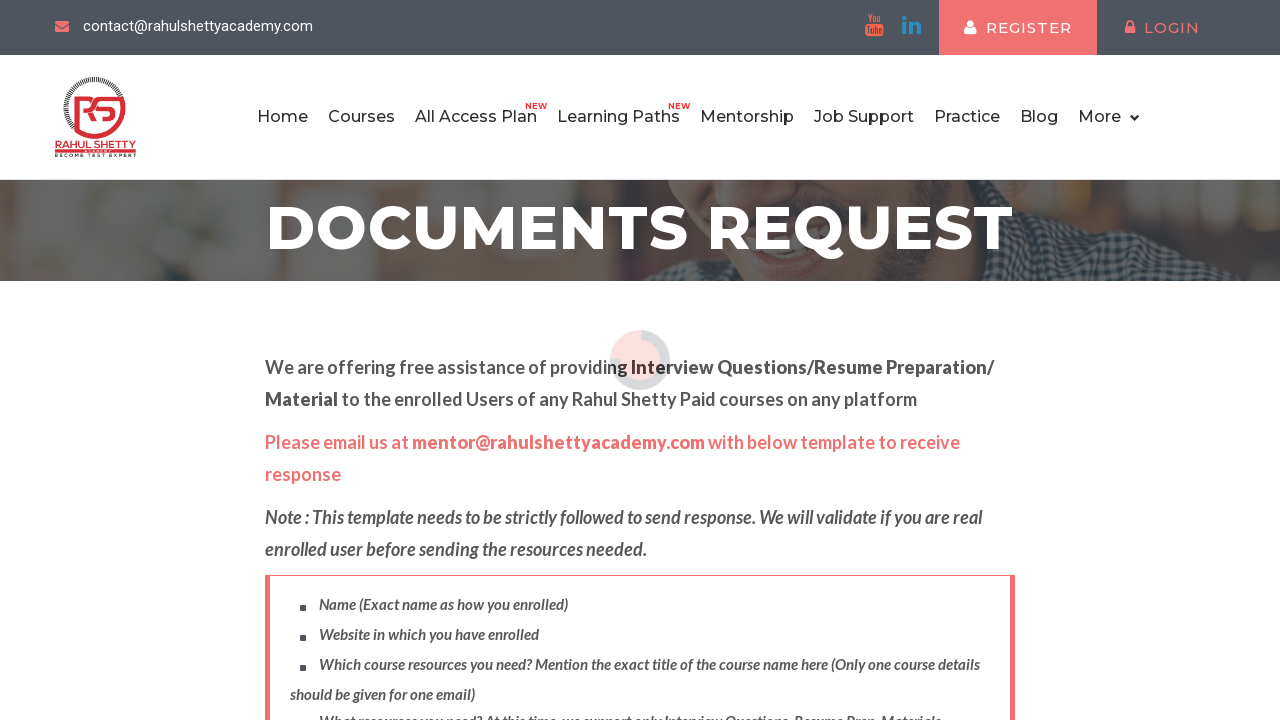

Printed extracted text: Please email us at mentor@rahulshettyacademy.com with below template to receive response 
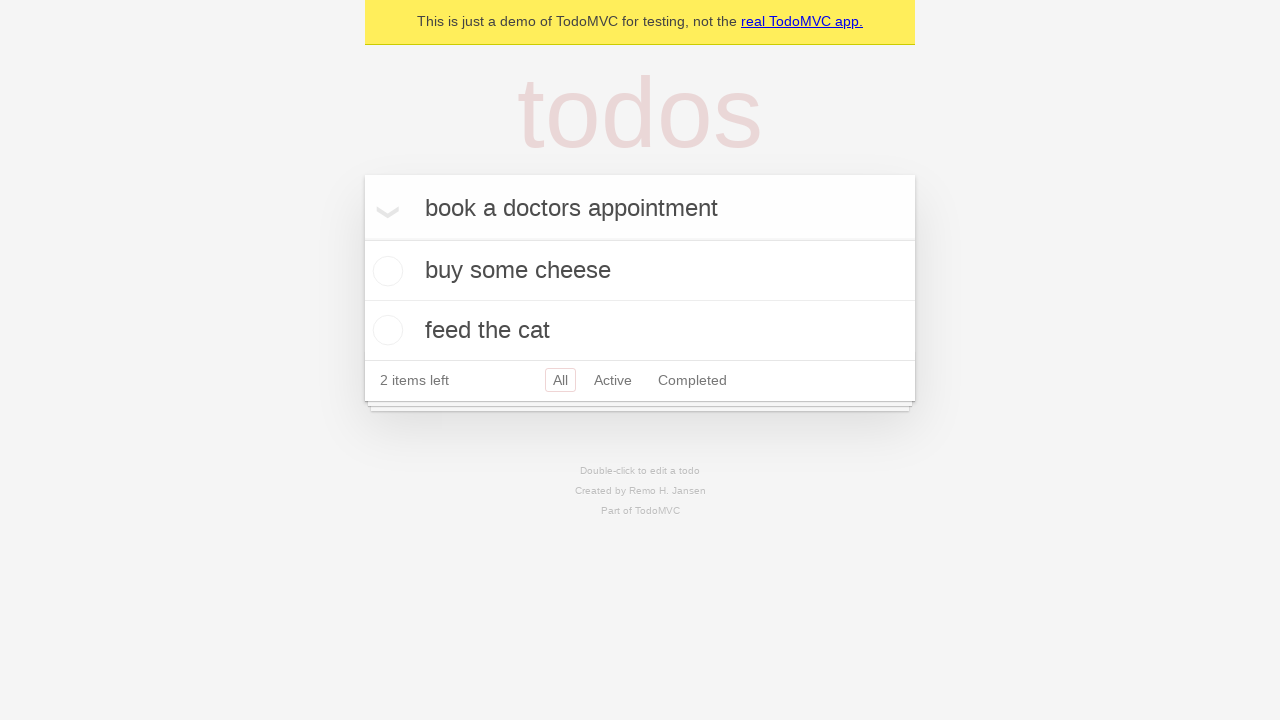

Split text by 'at' delimiter to extract email
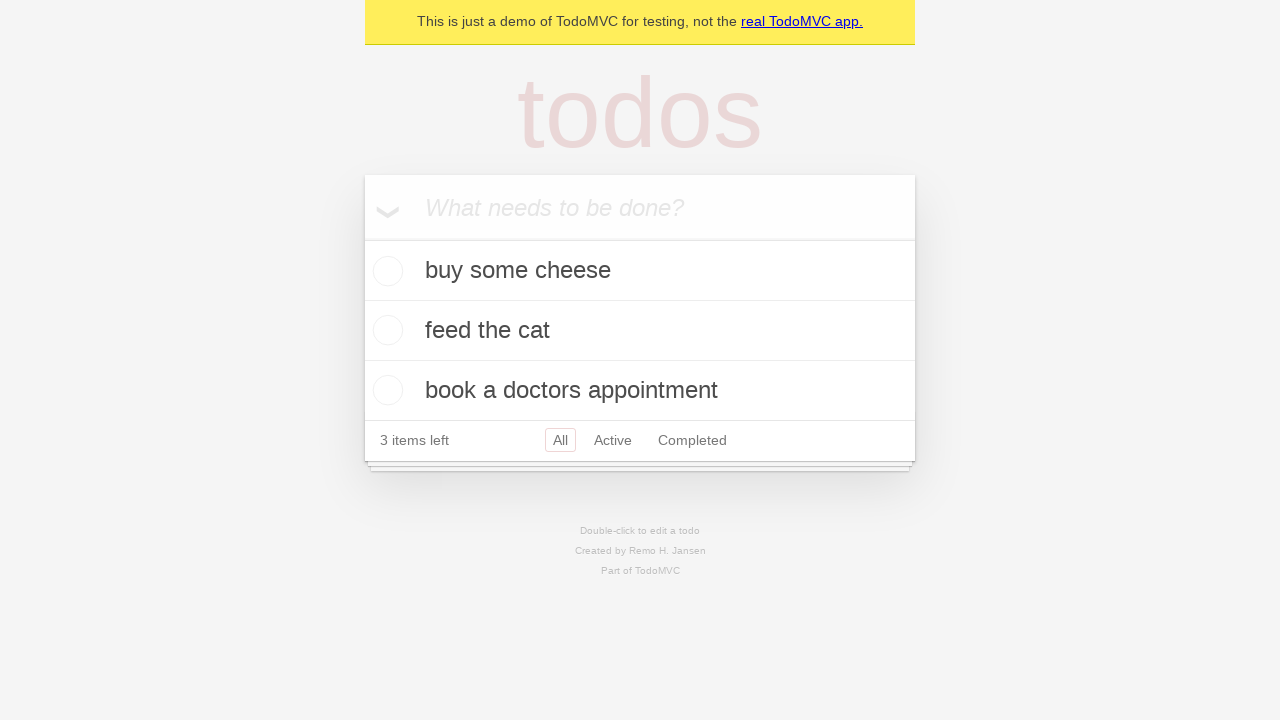

Parsed and extracted email: mentor@rahulshettyacademy.com
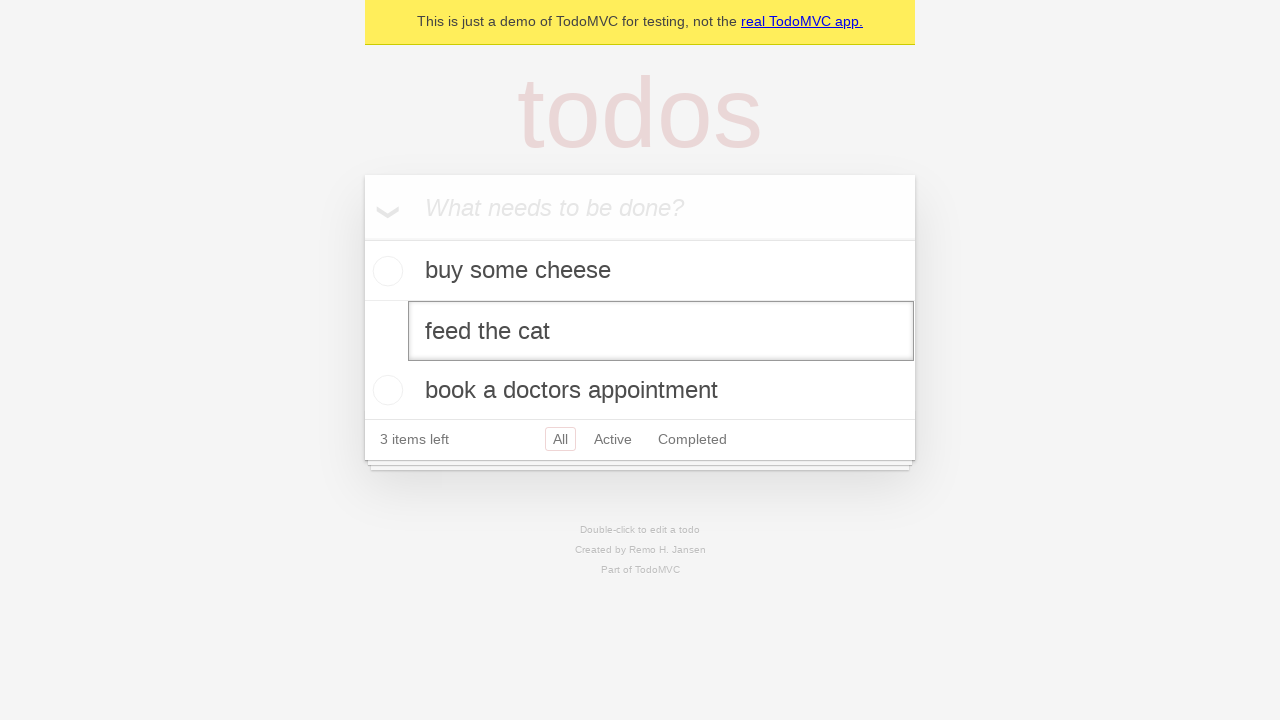

Validated email matches expected value 'mentor@rahulshettyacademy.com'
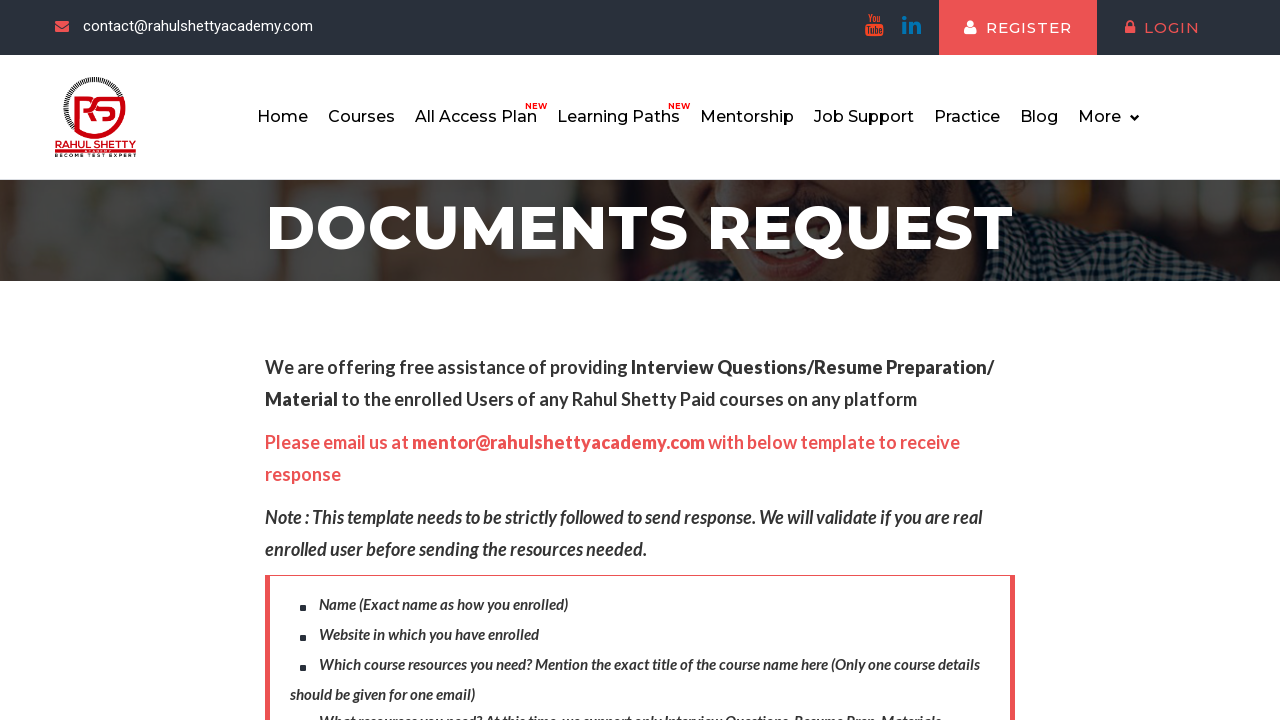

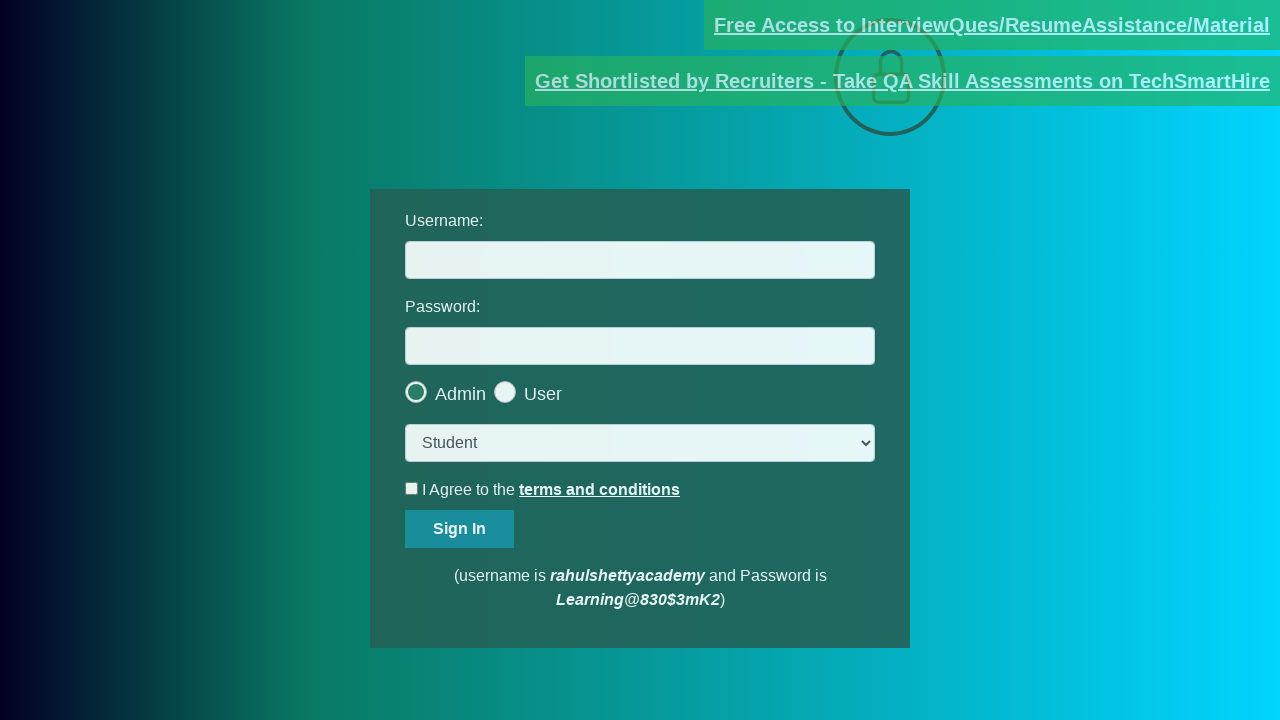